Tests navigation on Dawn news website by clicking on a featured article link, waiting for the article page to load, and then navigating back to the homepage.

Starting URL: https://www.dawn.com/

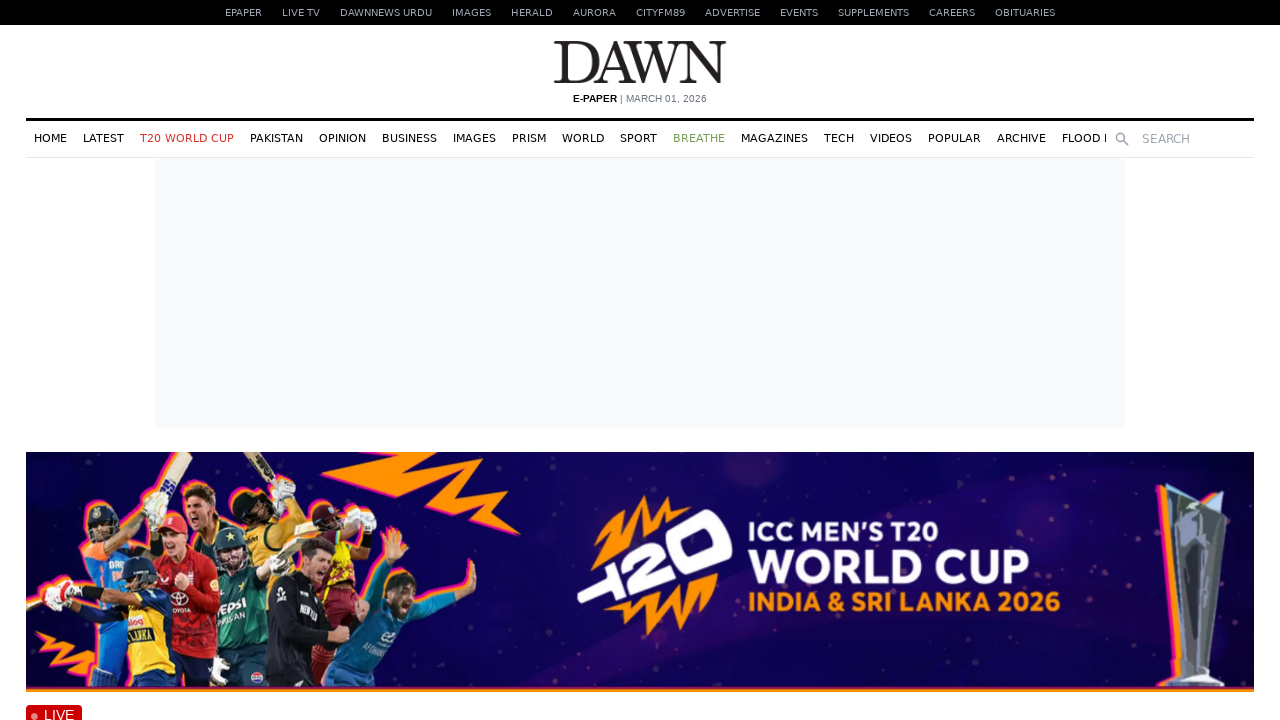

Waited for featured article links to load on Dawn homepage
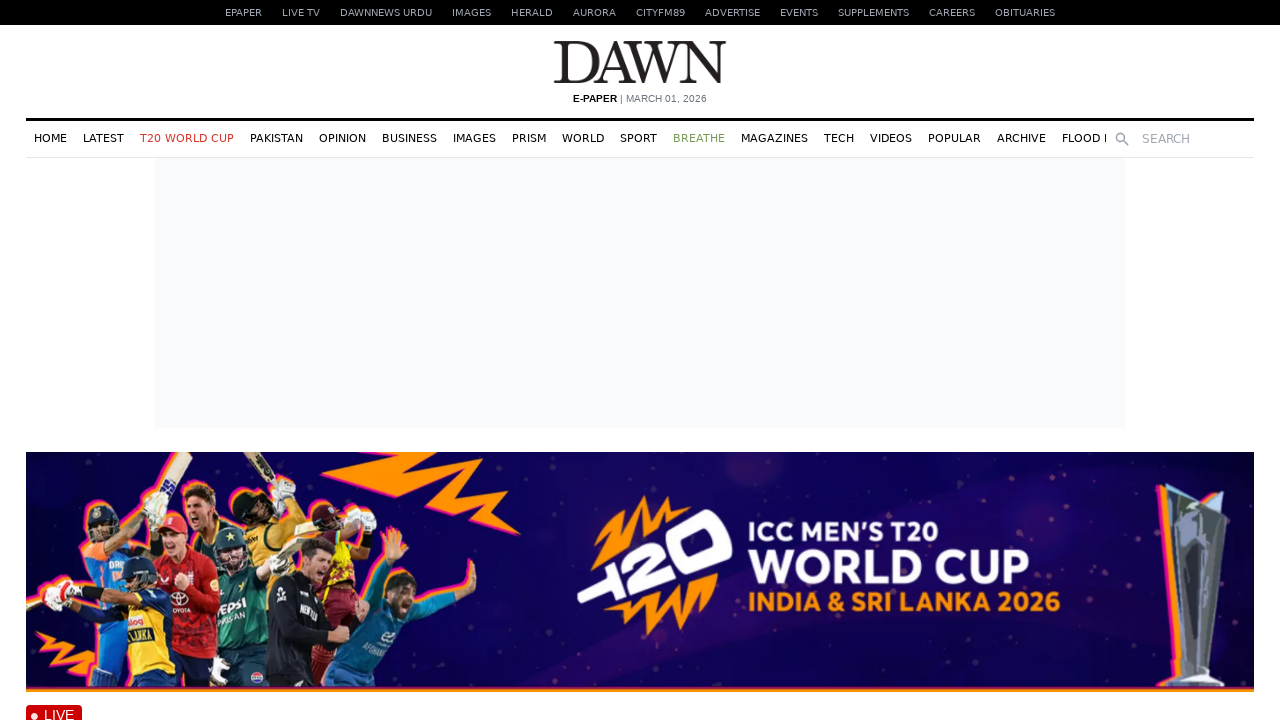

Clicked on the first featured article headline at (780, 352) on article h2 a >> nth=0
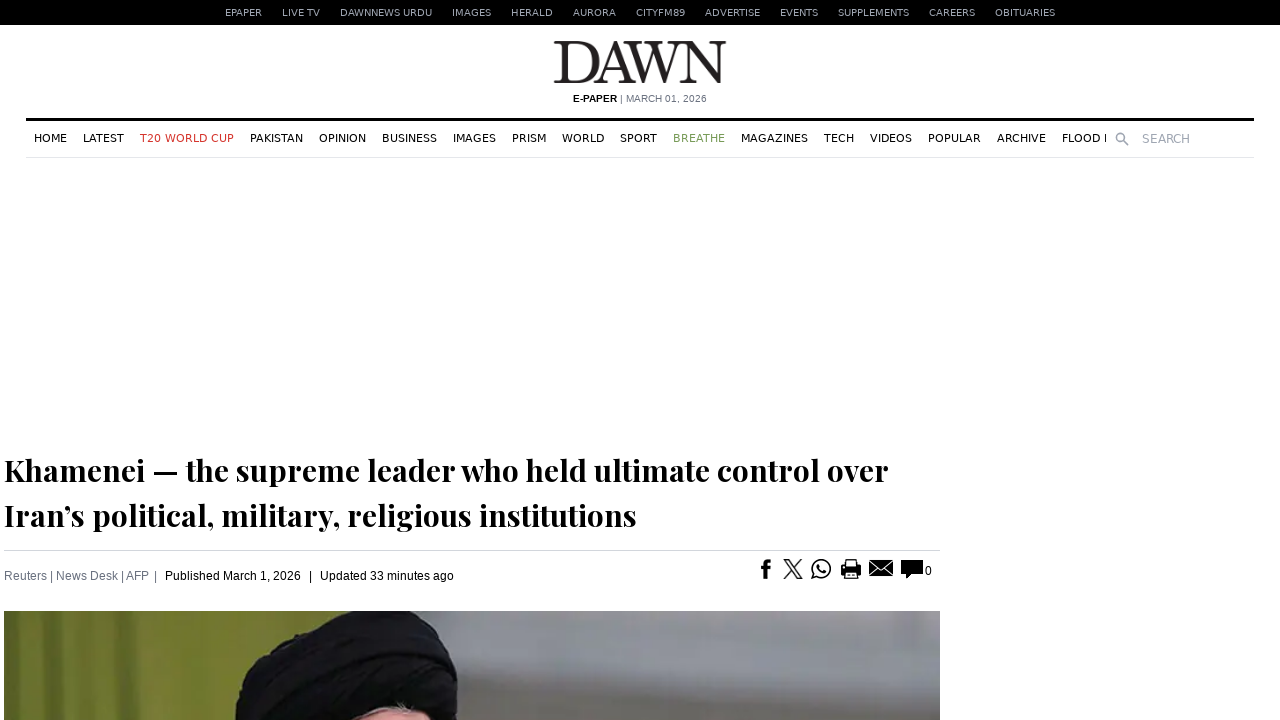

Article page loaded and content became visible
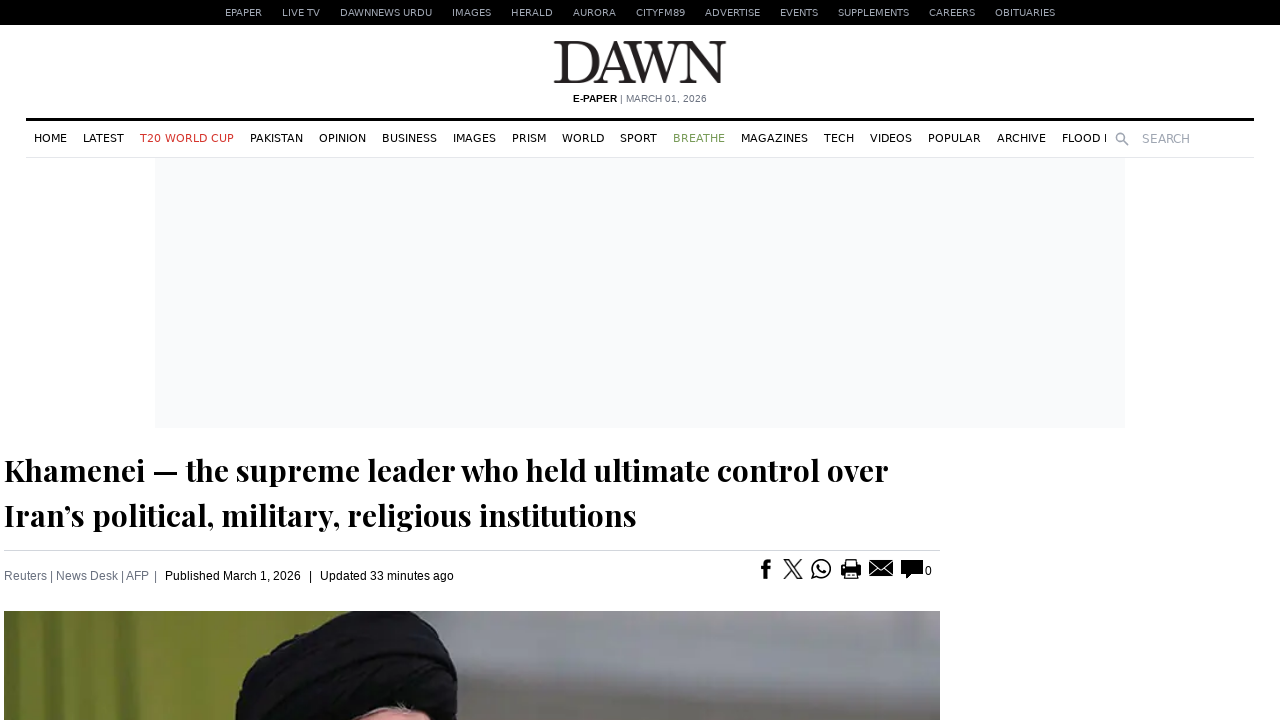

Navigated back to the homepage
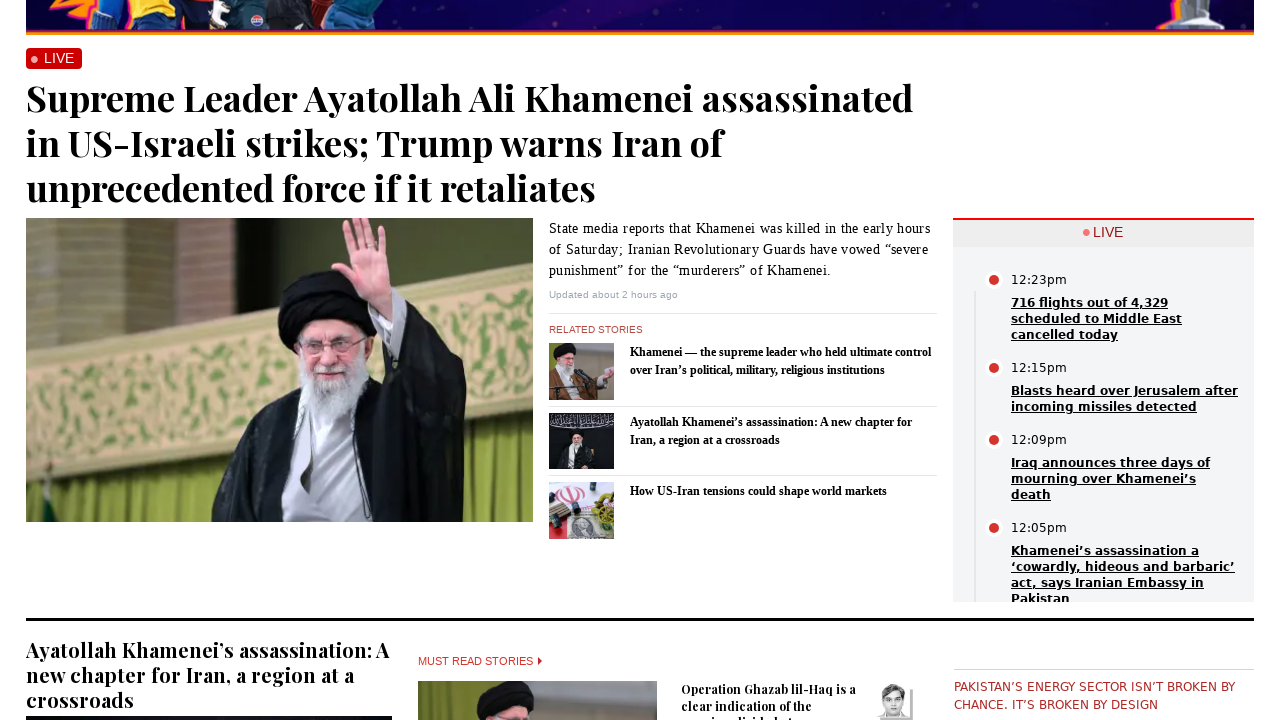

Homepage reloaded with featured articles visible
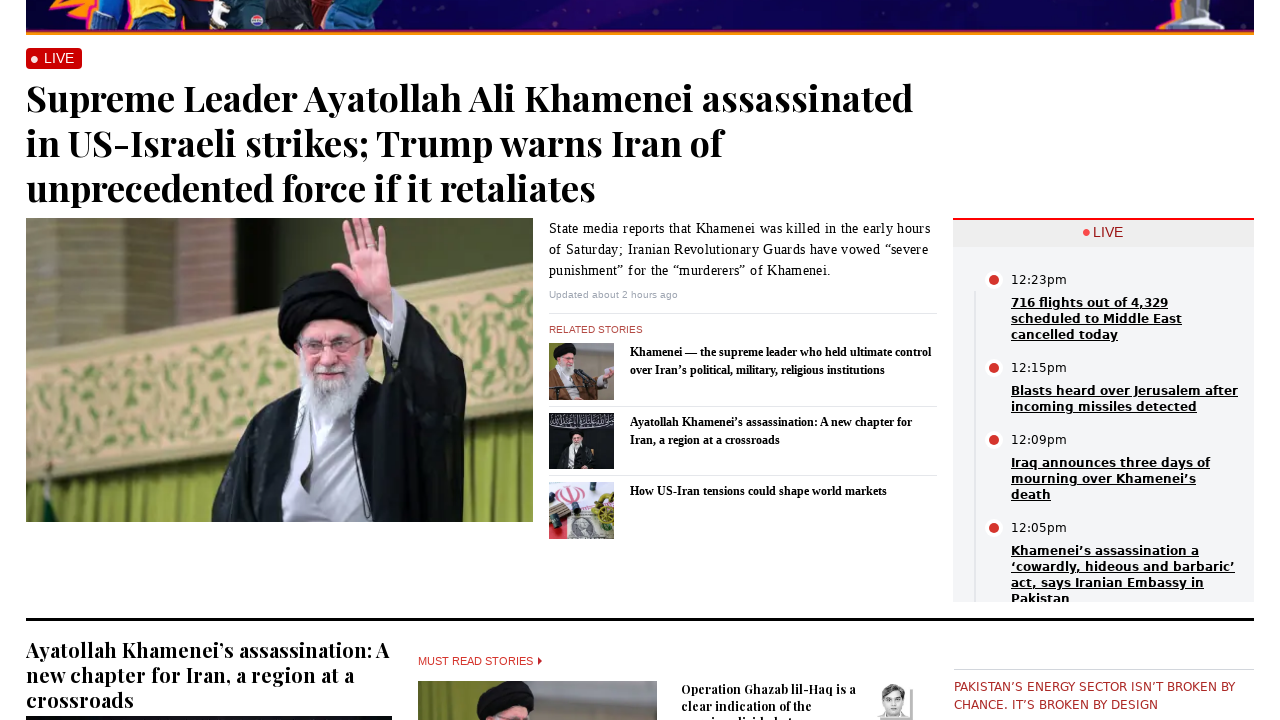

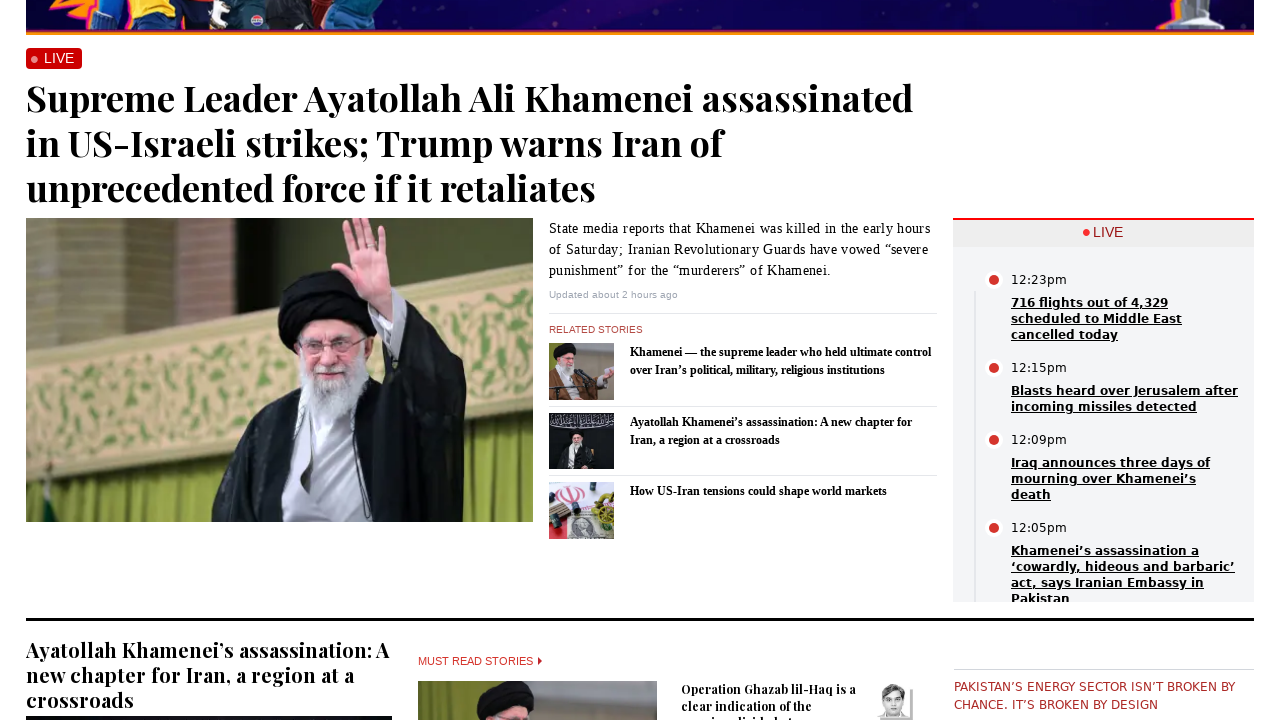